Navigates to HealthKart website and clicks on the search input field to activate it

Starting URL: https://www.healthkart.com/

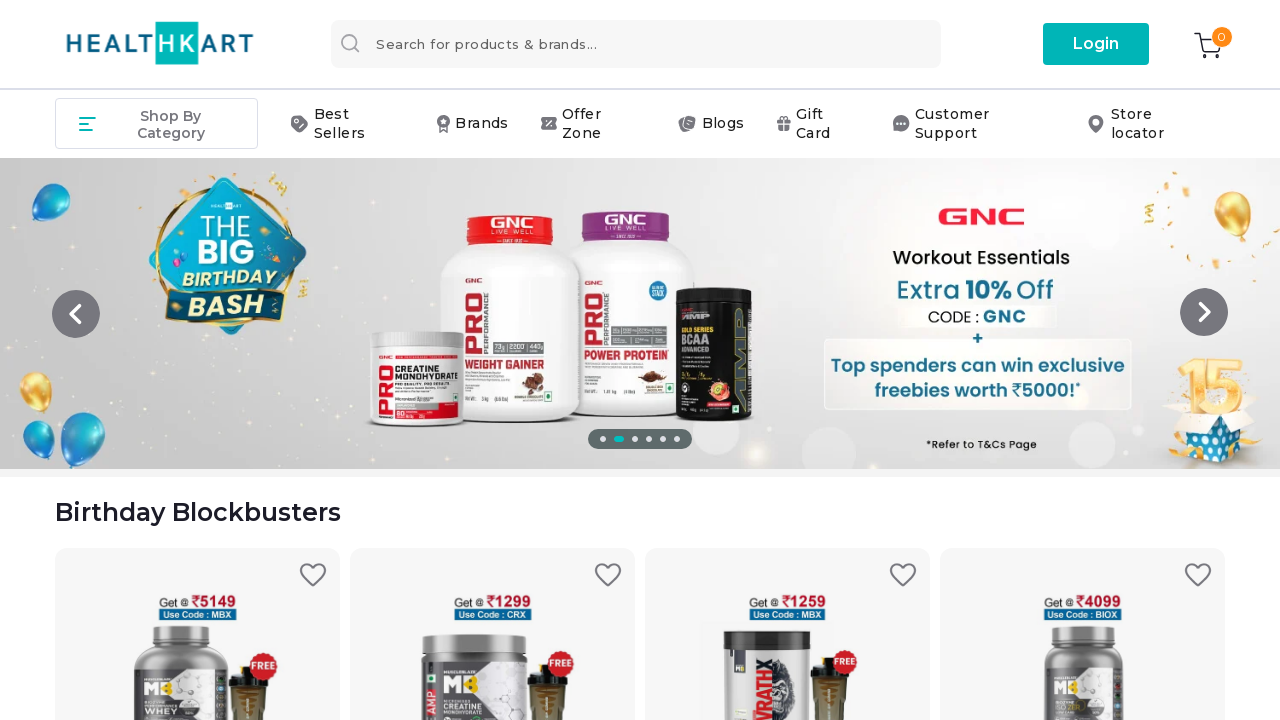

Navigated to HealthKart website
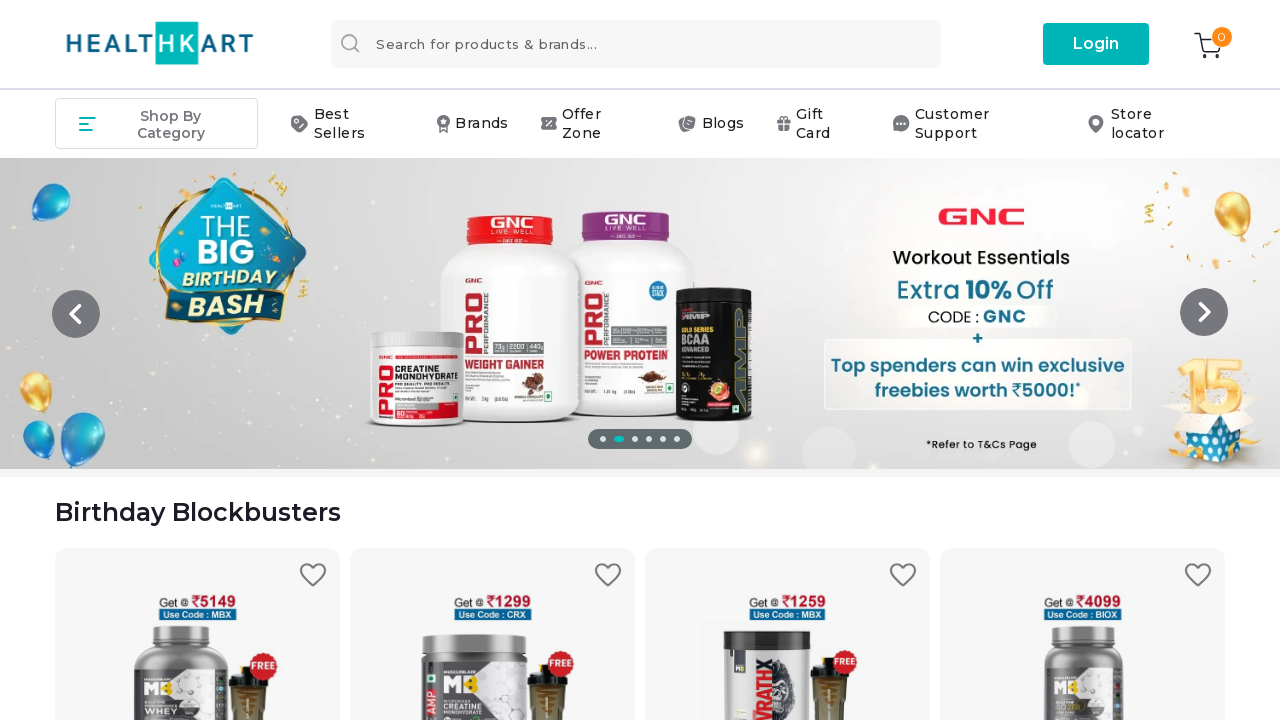

Clicked on search input field to activate it at (636, 44) on #searchInput
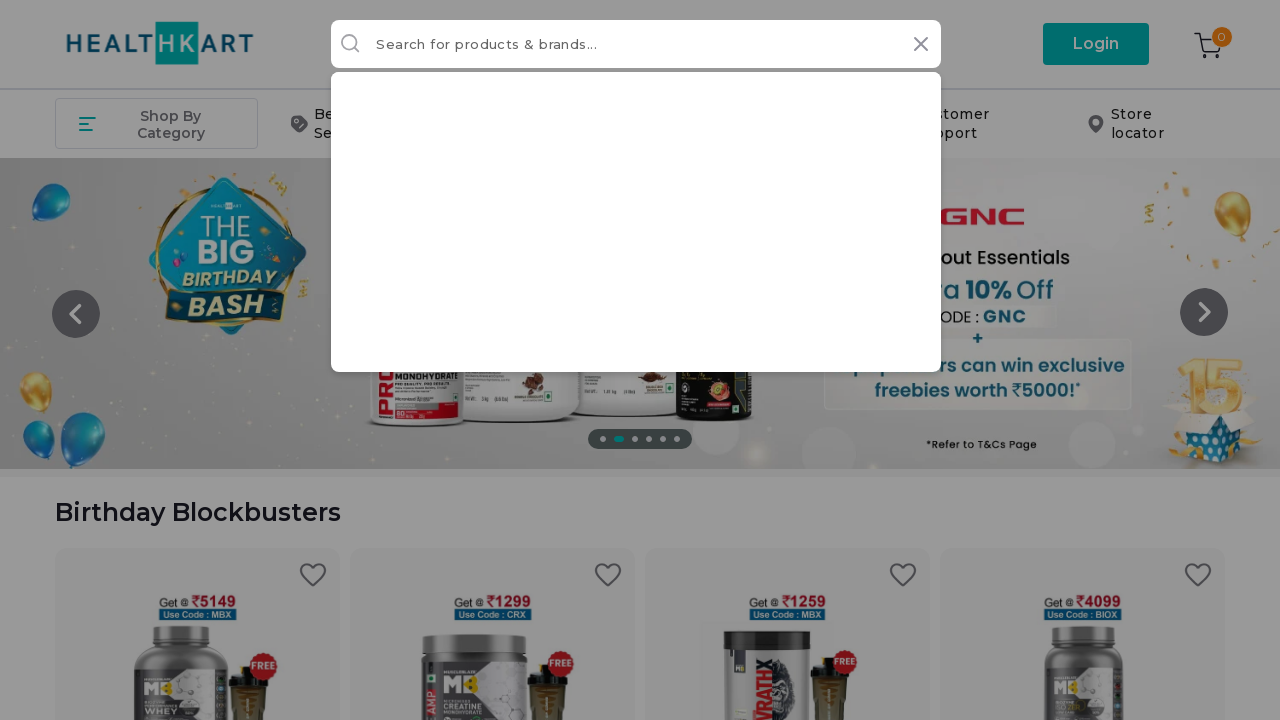

Waited for search input to be focused
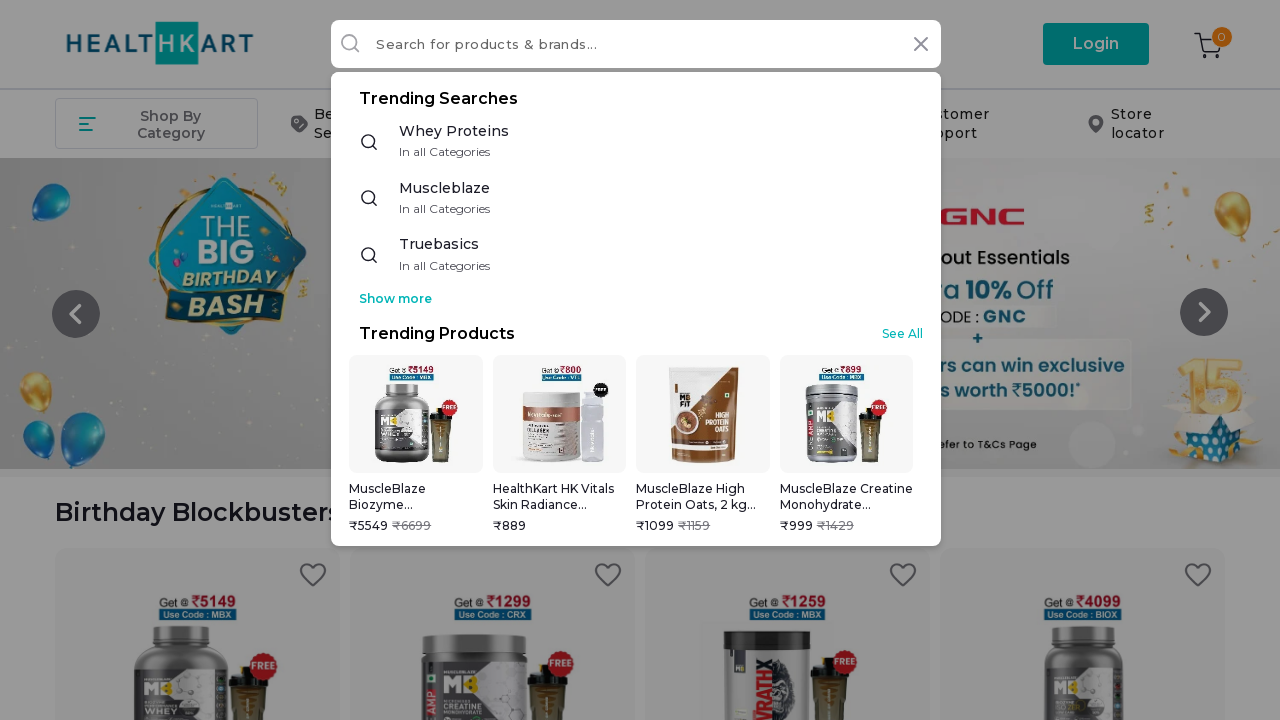

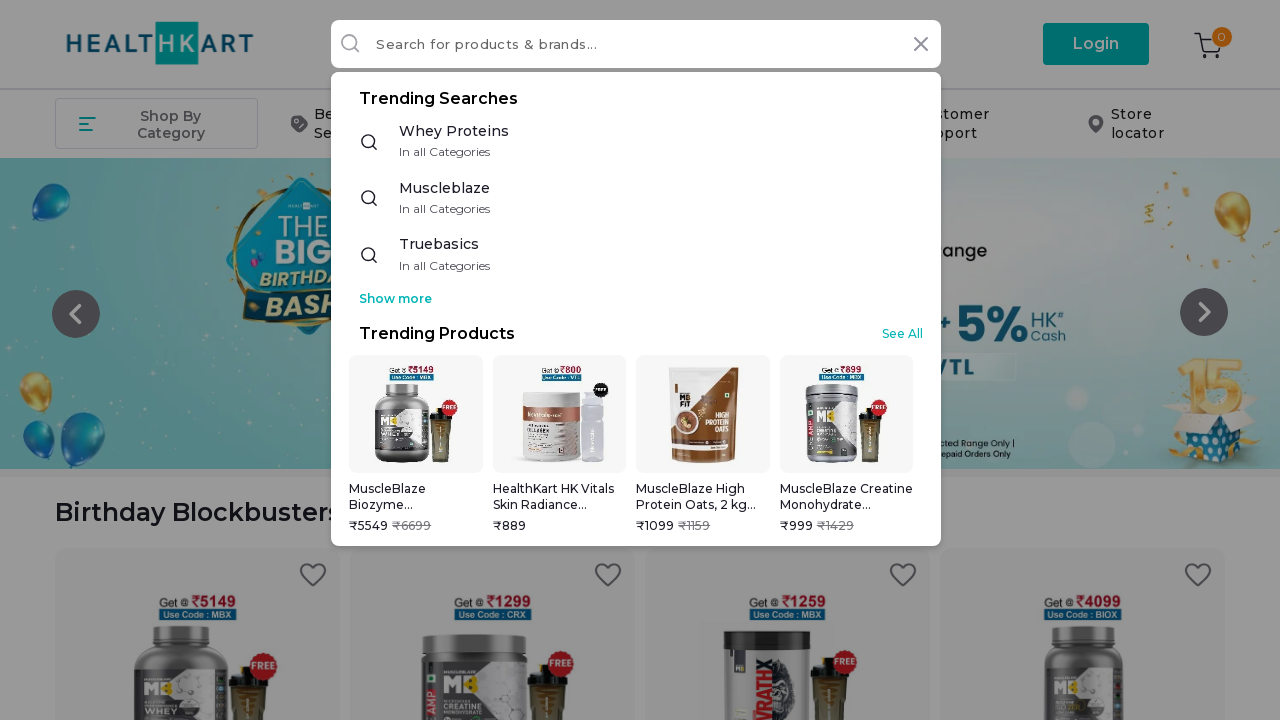